Tests input field interactions on a practice page by filling a name field, clearing another field, and reading a disabled field's value

Starting URL: https://letcode.in/edit

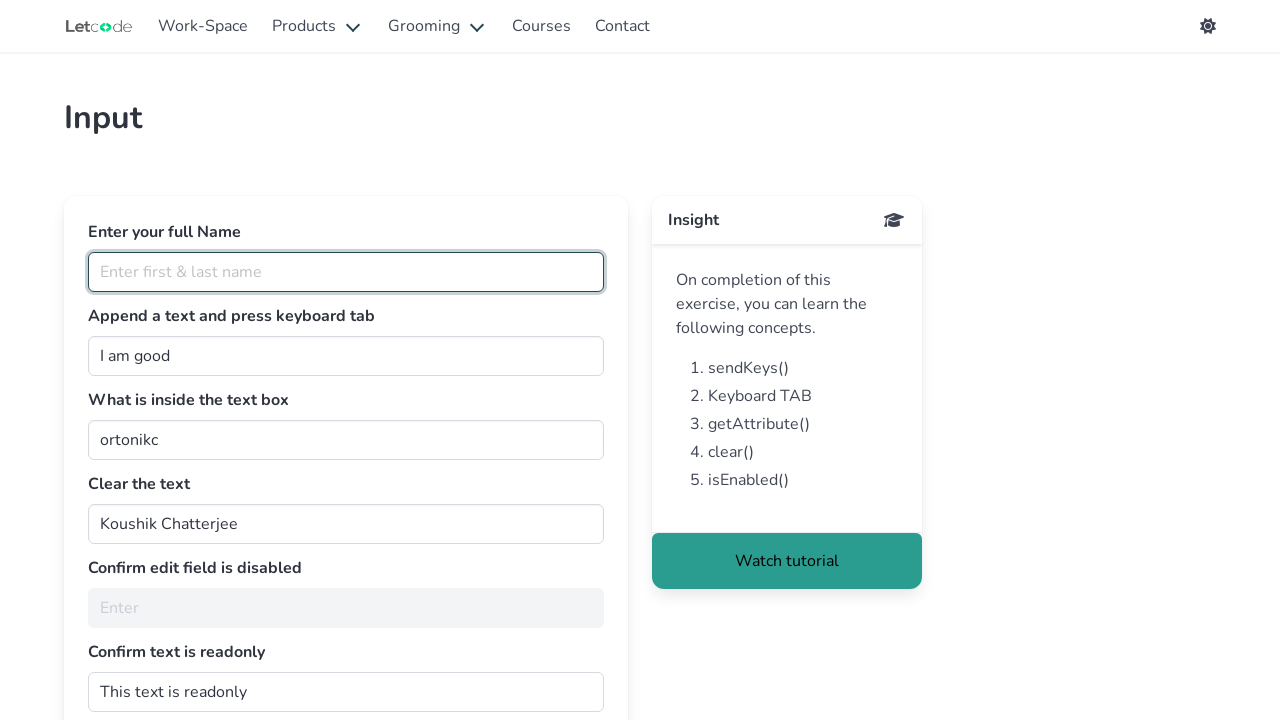

Filled fullName input field with 'Chunnu Madam' on #fullName
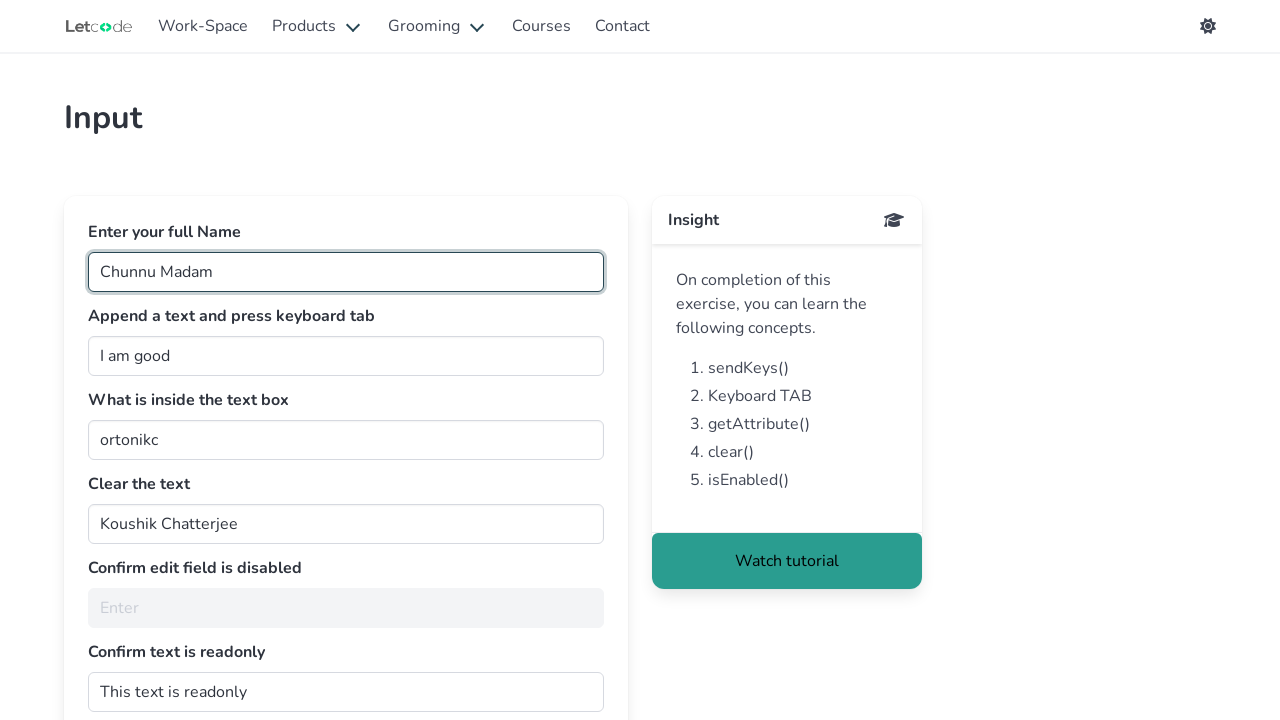

Cleared the clearMe input field on #clearMe
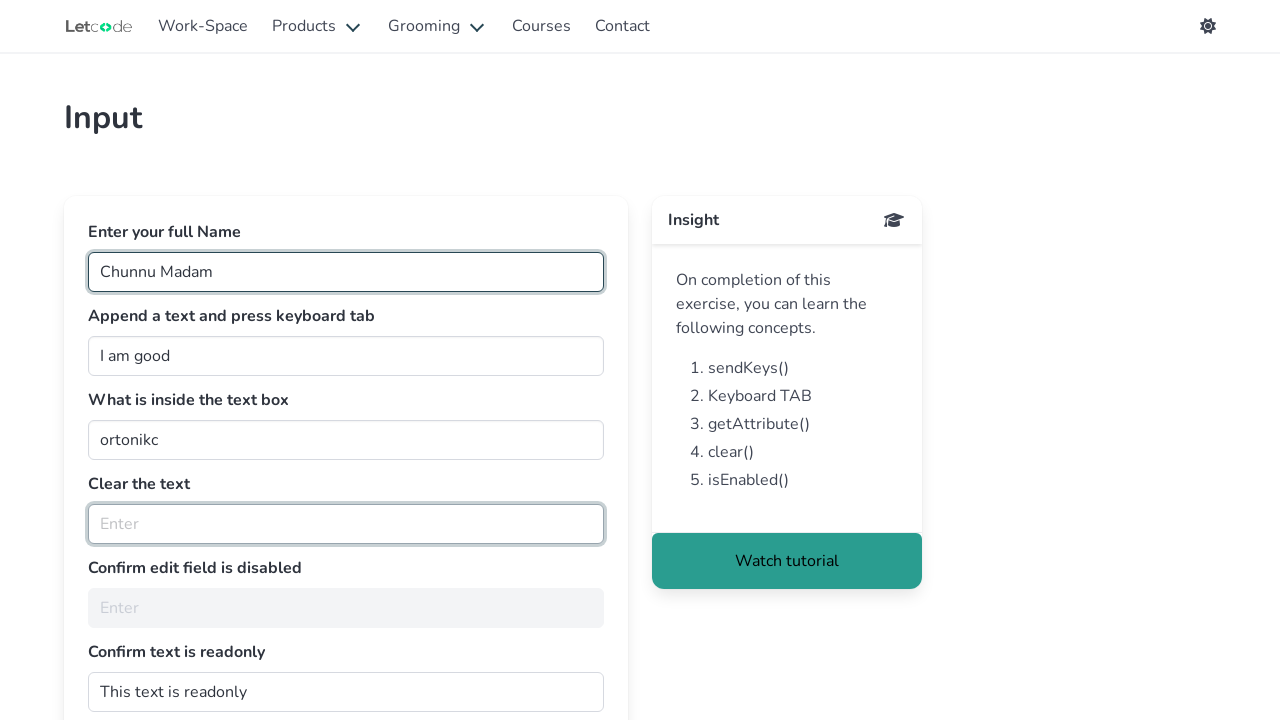

Read value from disabled dontwrite field
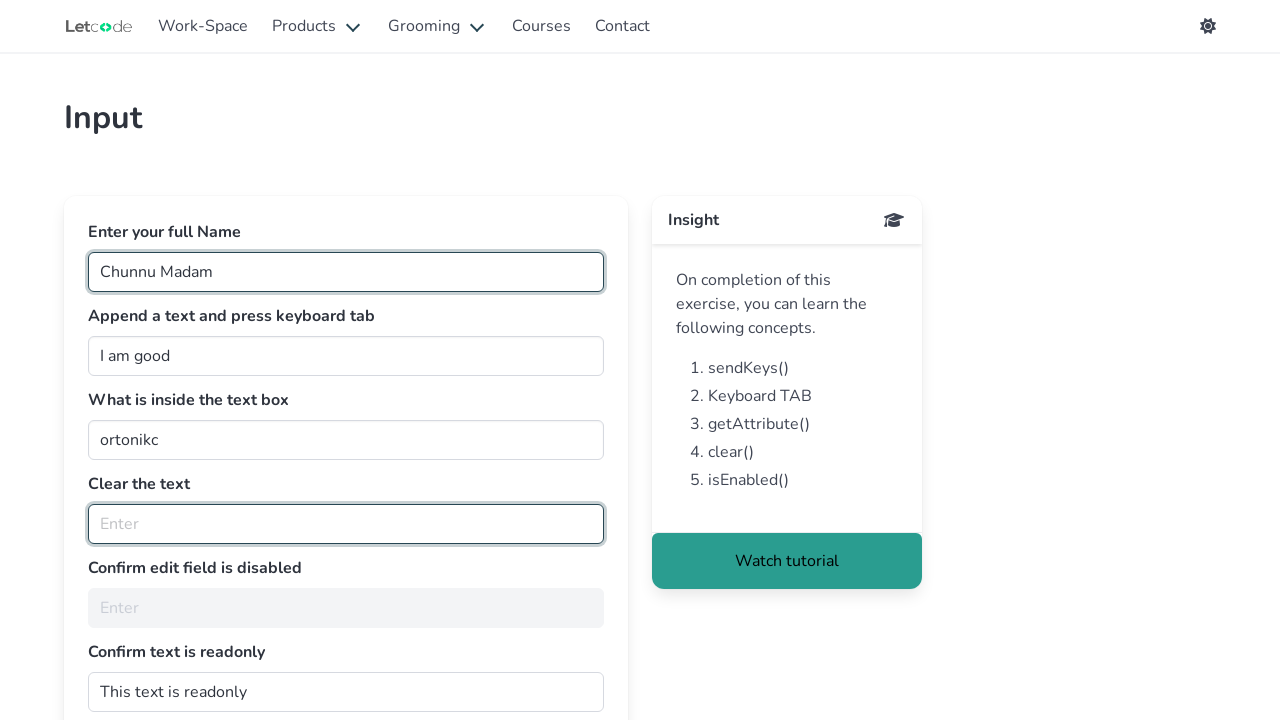

Retrieved page title
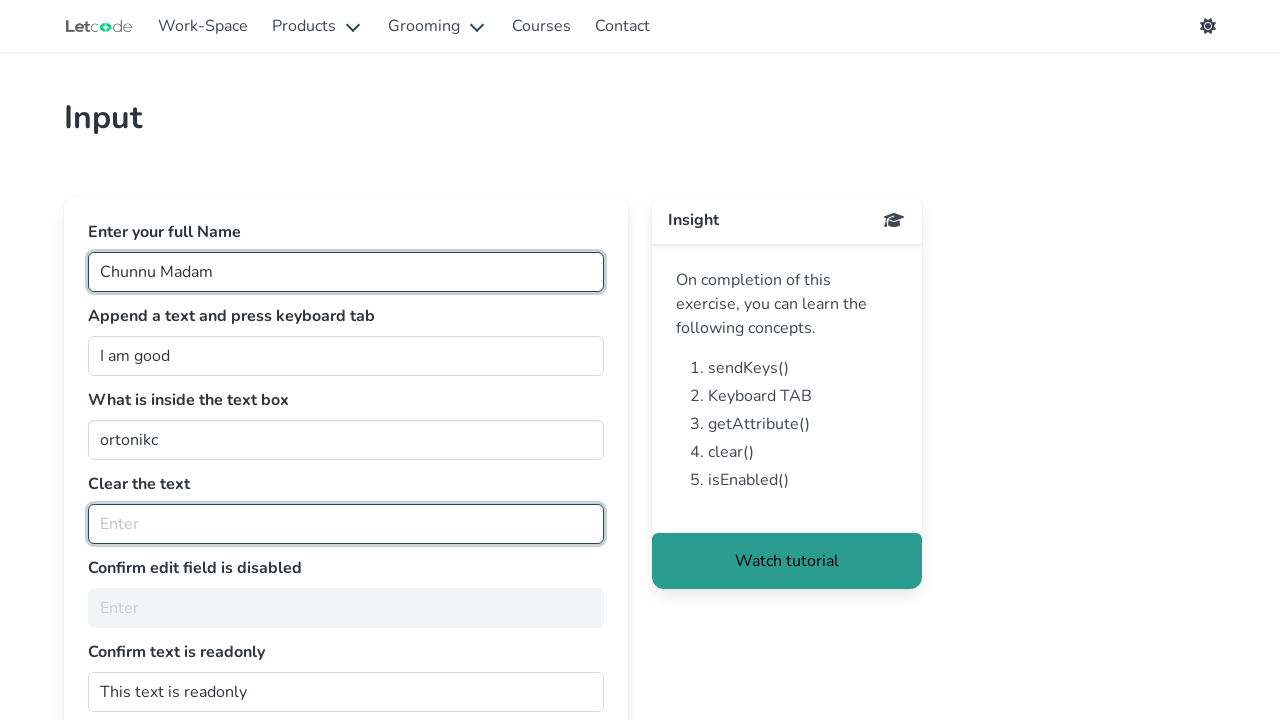

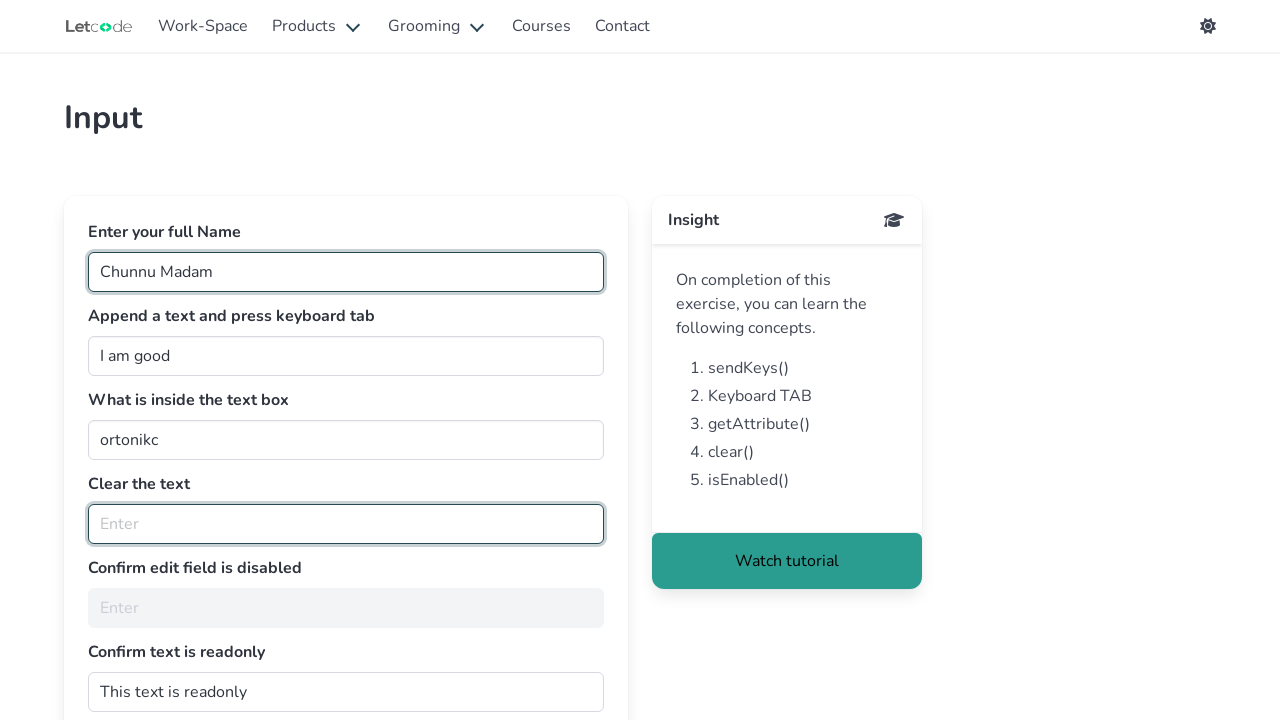